Tests dynamic content loading by clicking a start button and waiting for hidden content to become visible

Starting URL: https://the-internet.herokuapp.com/dynamic_loading/2

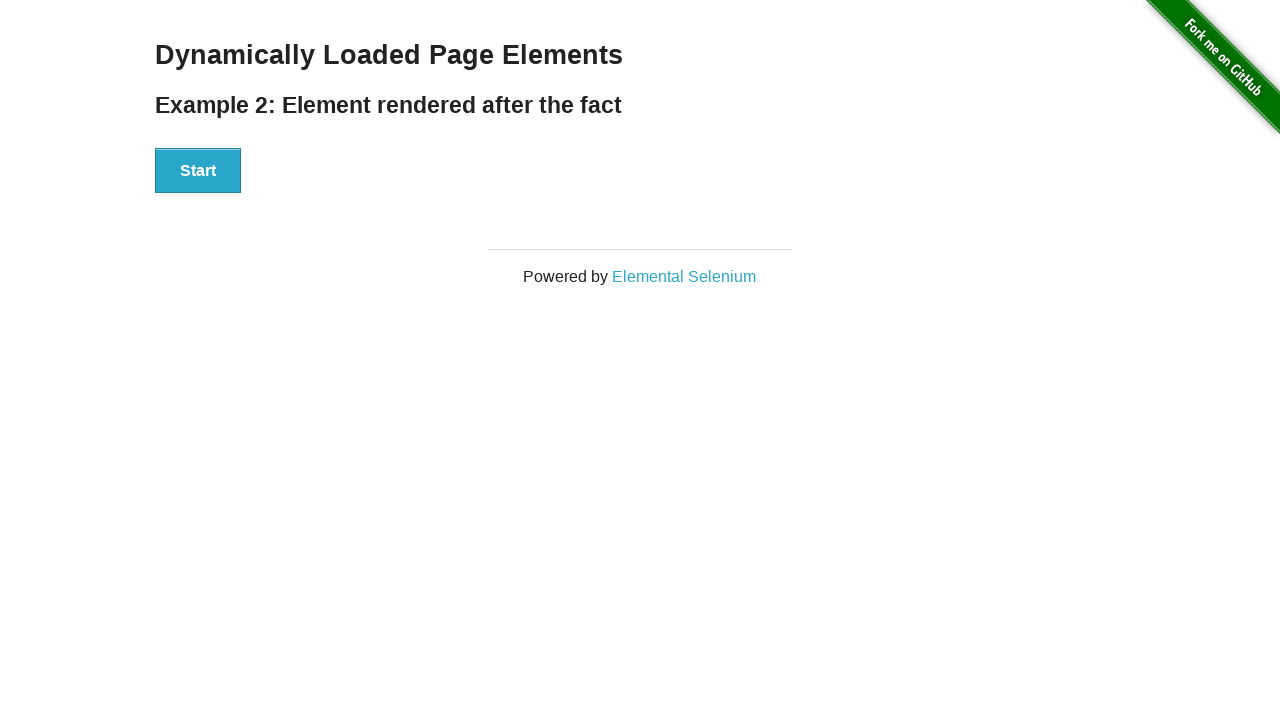

Clicked start button to trigger dynamic content loading at (198, 171) on #start > button
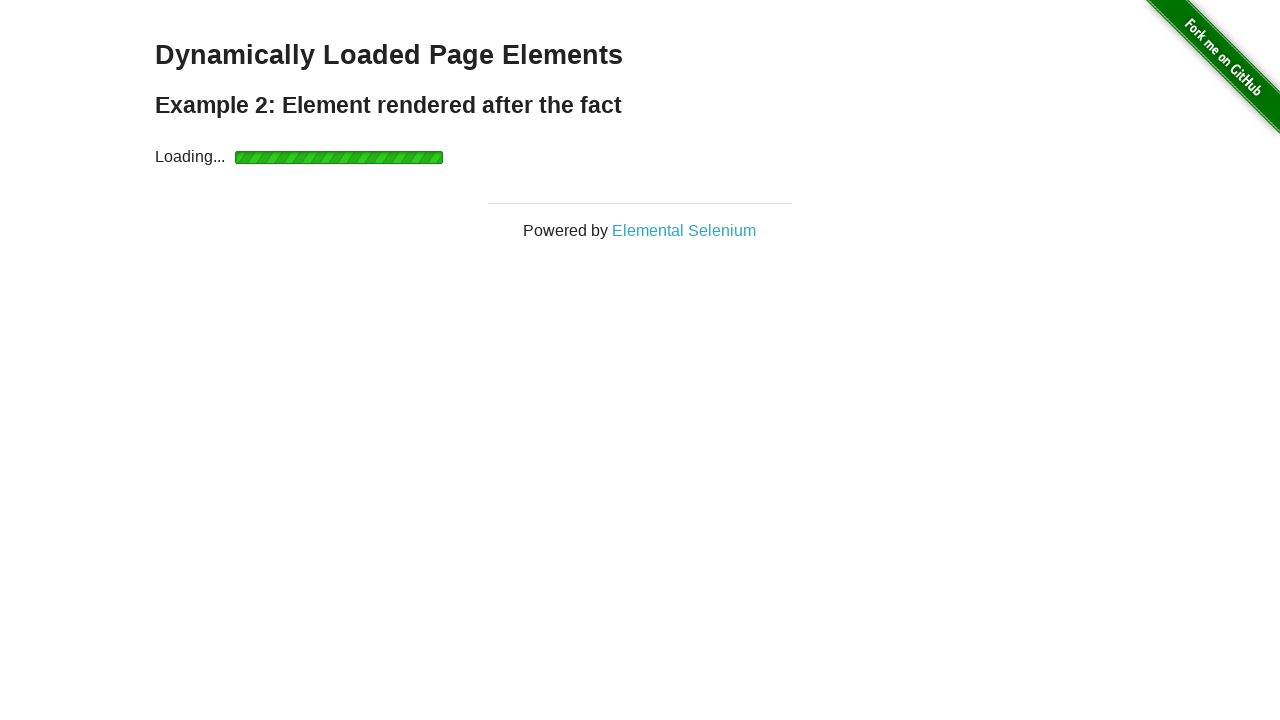

Waited for dynamically loaded content to become visible
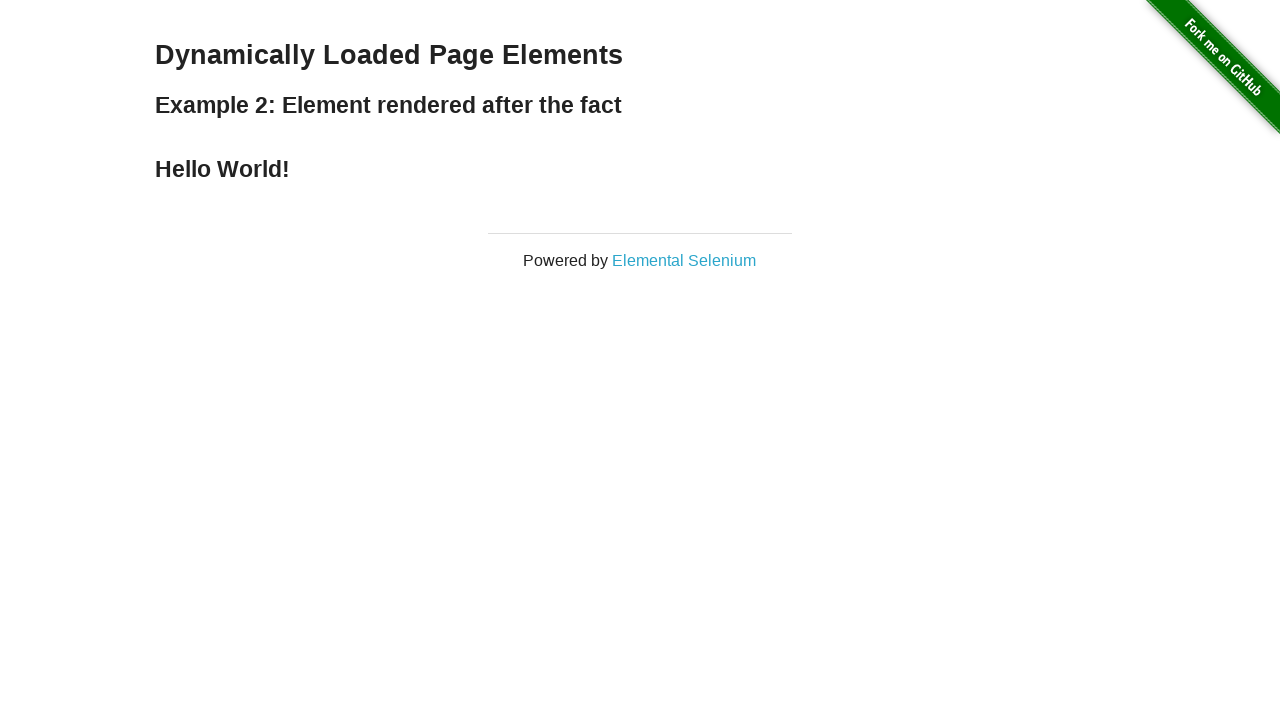

Located the dynamically loaded heading element
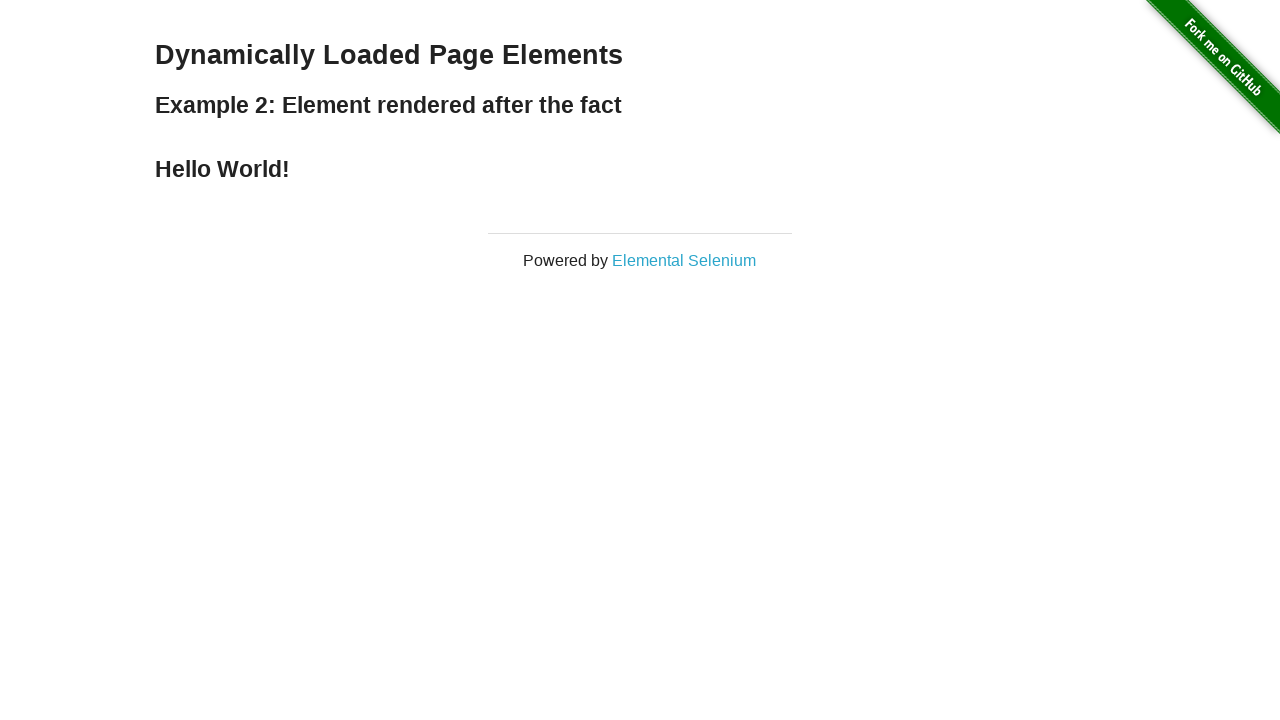

Extracted text from heading: 'Hello World!'
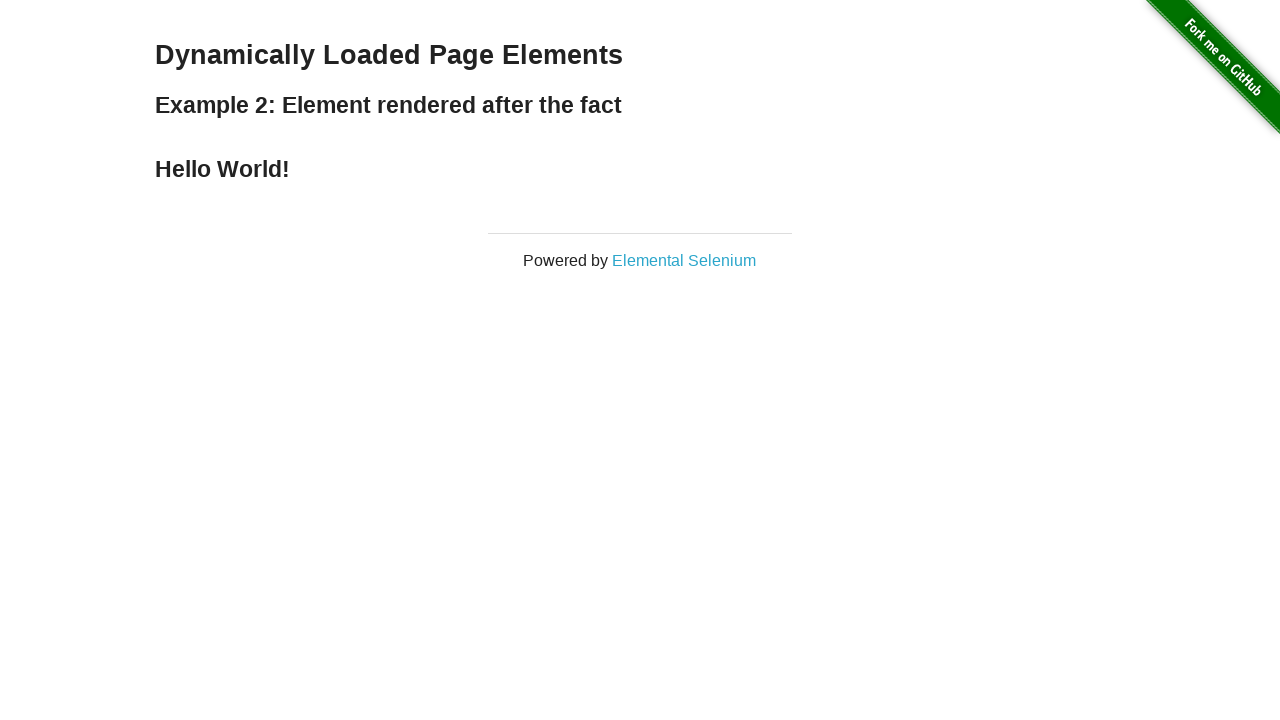

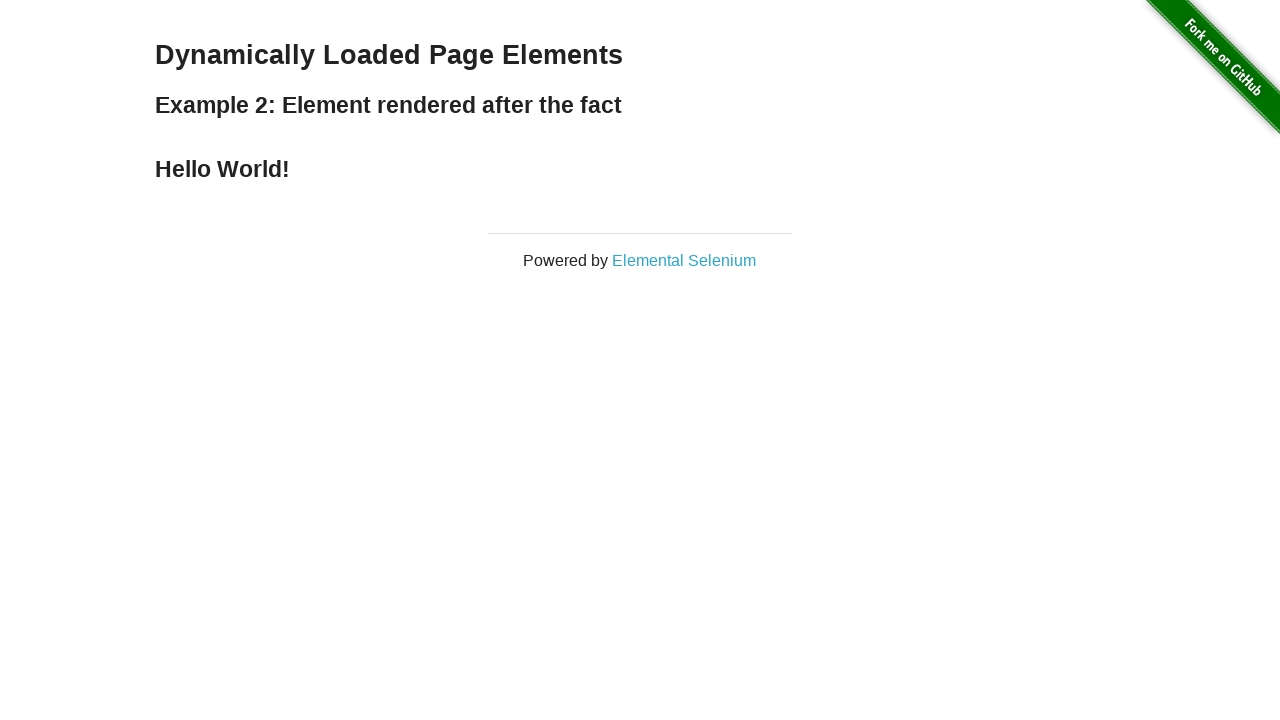